Fills out a text box form with full name, email, current address, and permanent address, then submits the form

Starting URL: https://demoqa.com/text-box

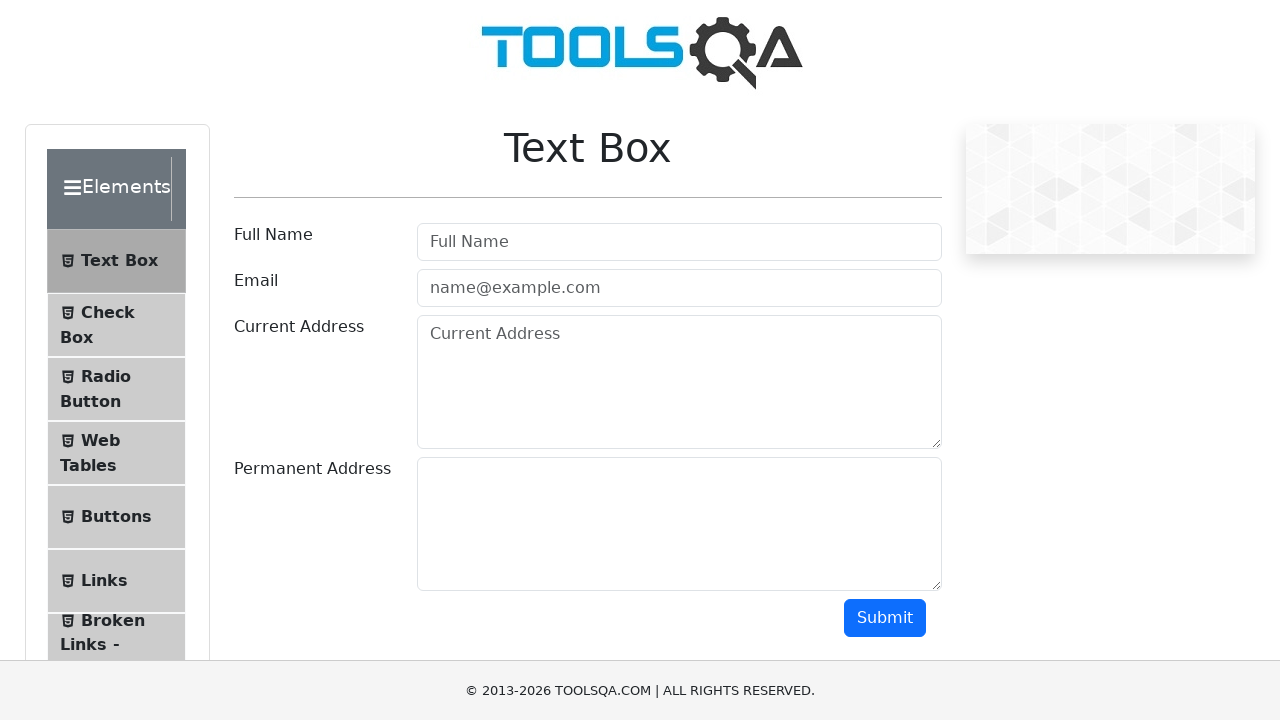

Filled Full Name field with 'Vincent' on input[placeholder='Full Name']
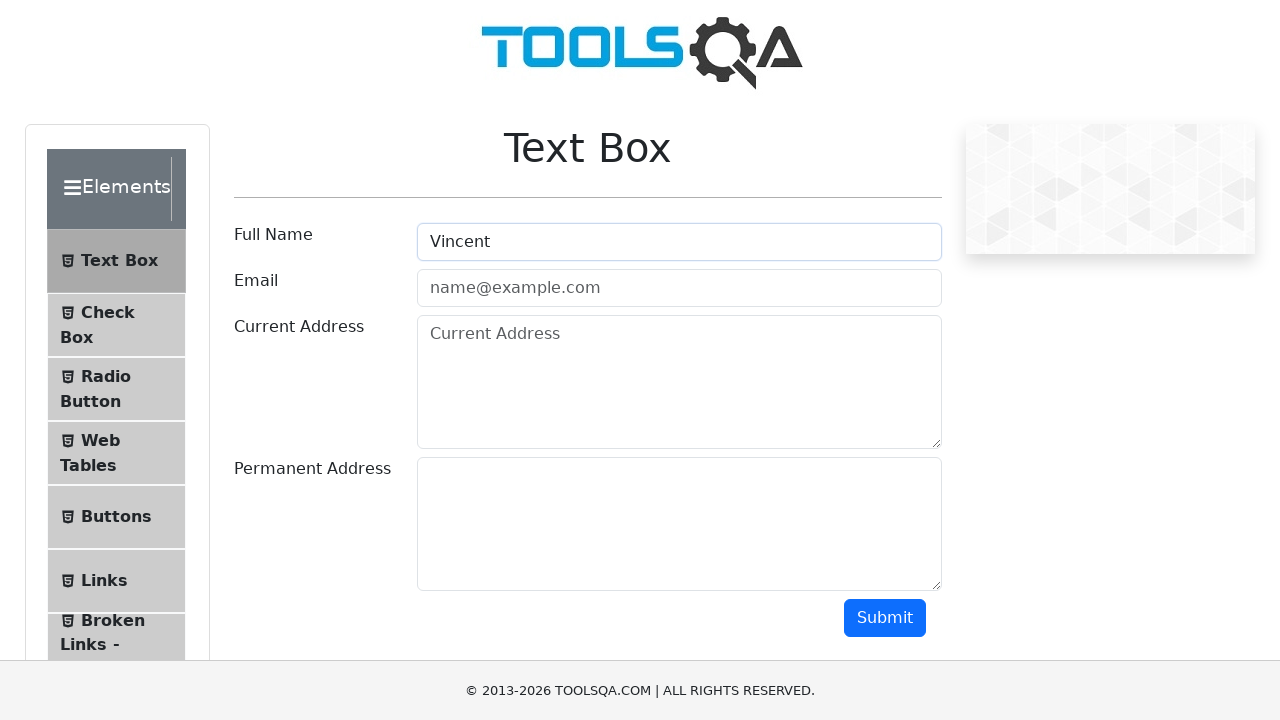

Filled Email field with 'vincent@gmail.com' on input[placeholder='name@example.com']
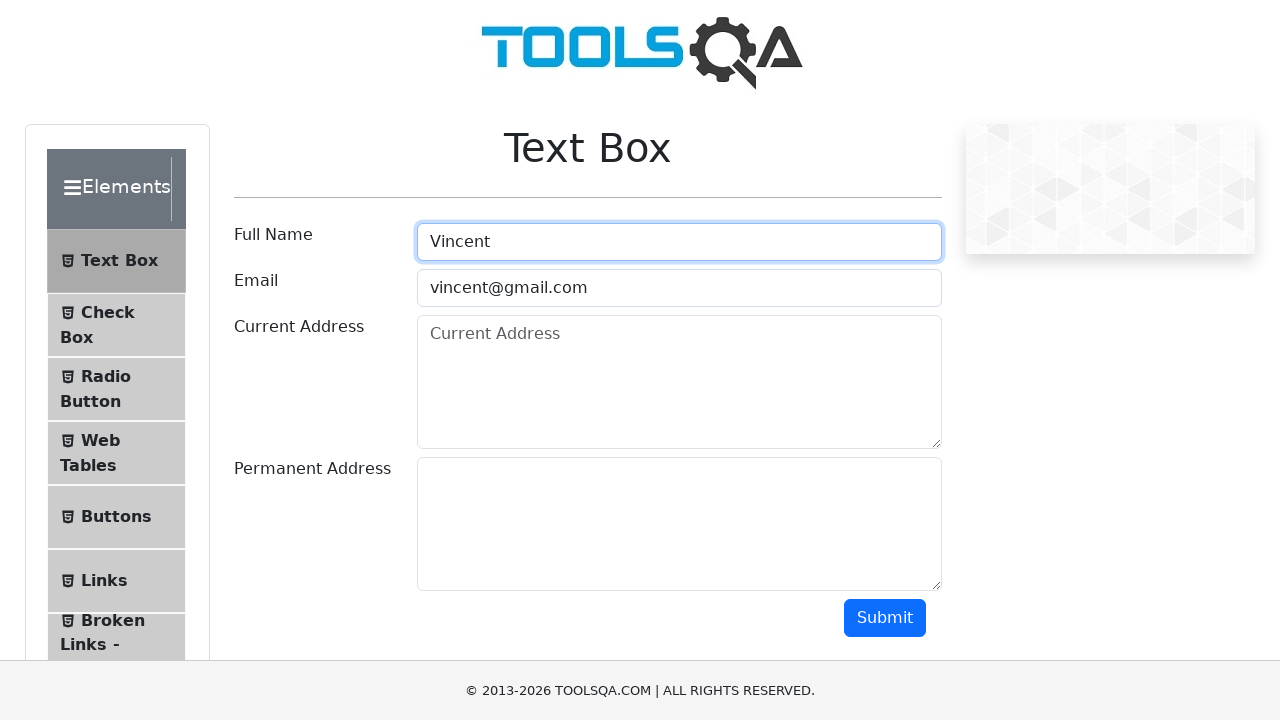

Filled Current Address field with 'KĐT Nam Trung Yên, P. Yên Hòa, Q. Cầu Giấy, TP Hà Nội' on textarea#currentAddress
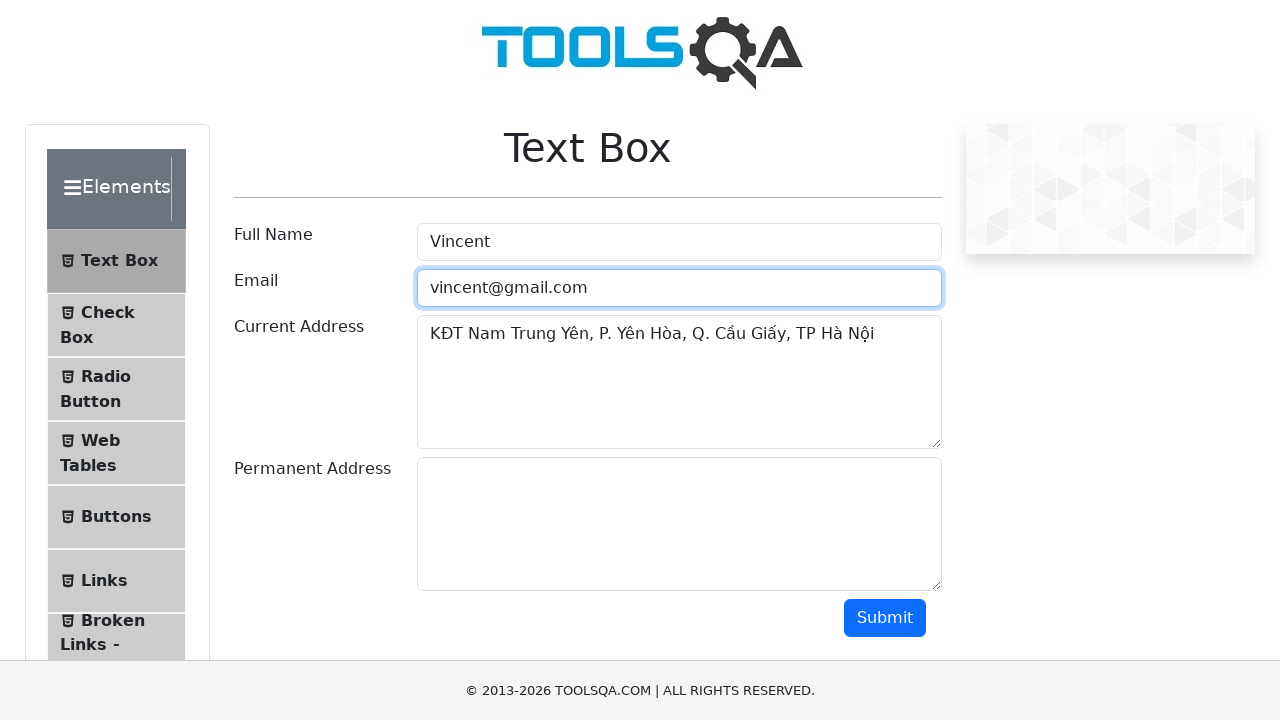

Filled Permanent Address field with 'Q. Cầu Giấy, TP Hà Nội' on textarea#permanentAddress
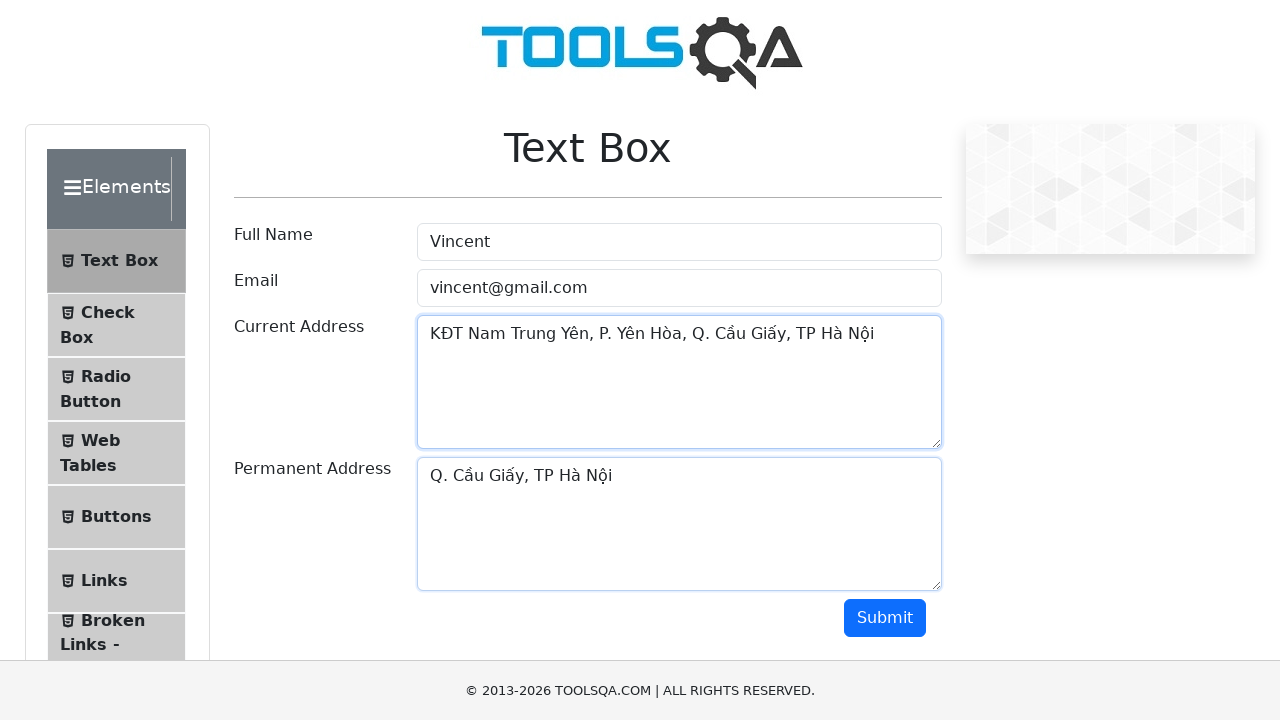

Clicked Submit button to submit the form at (885, 618) on button#submit
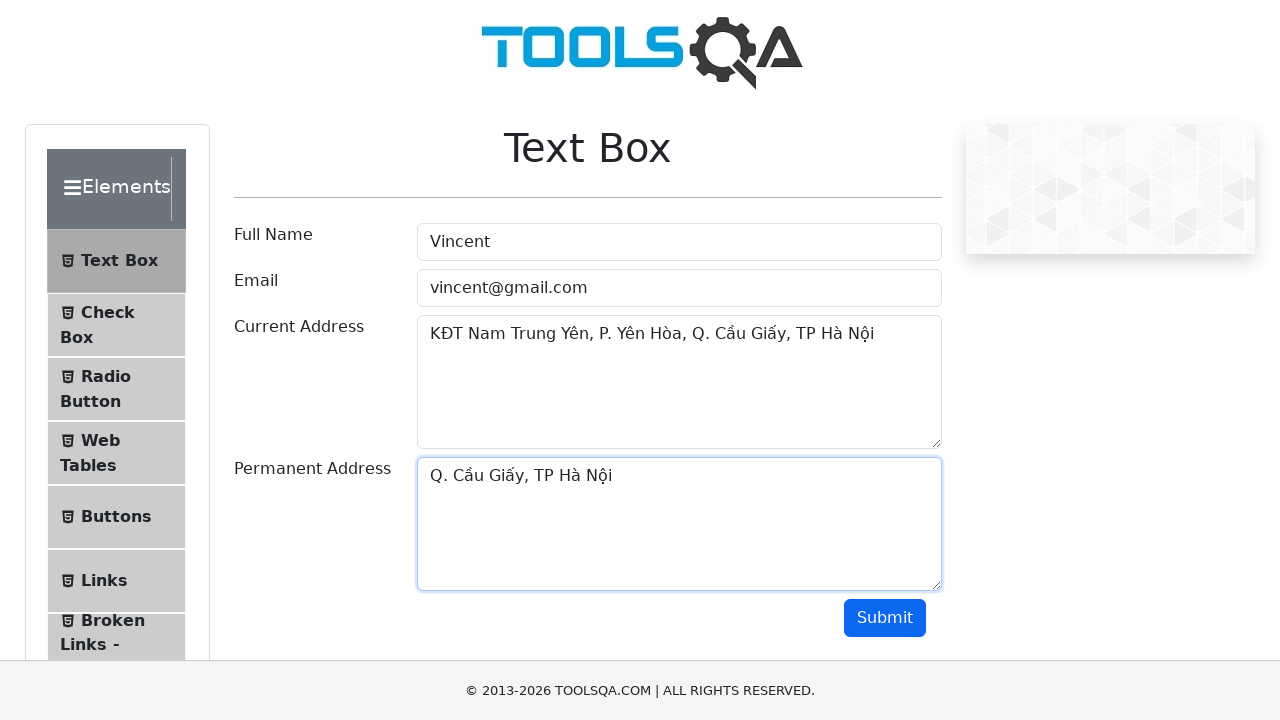

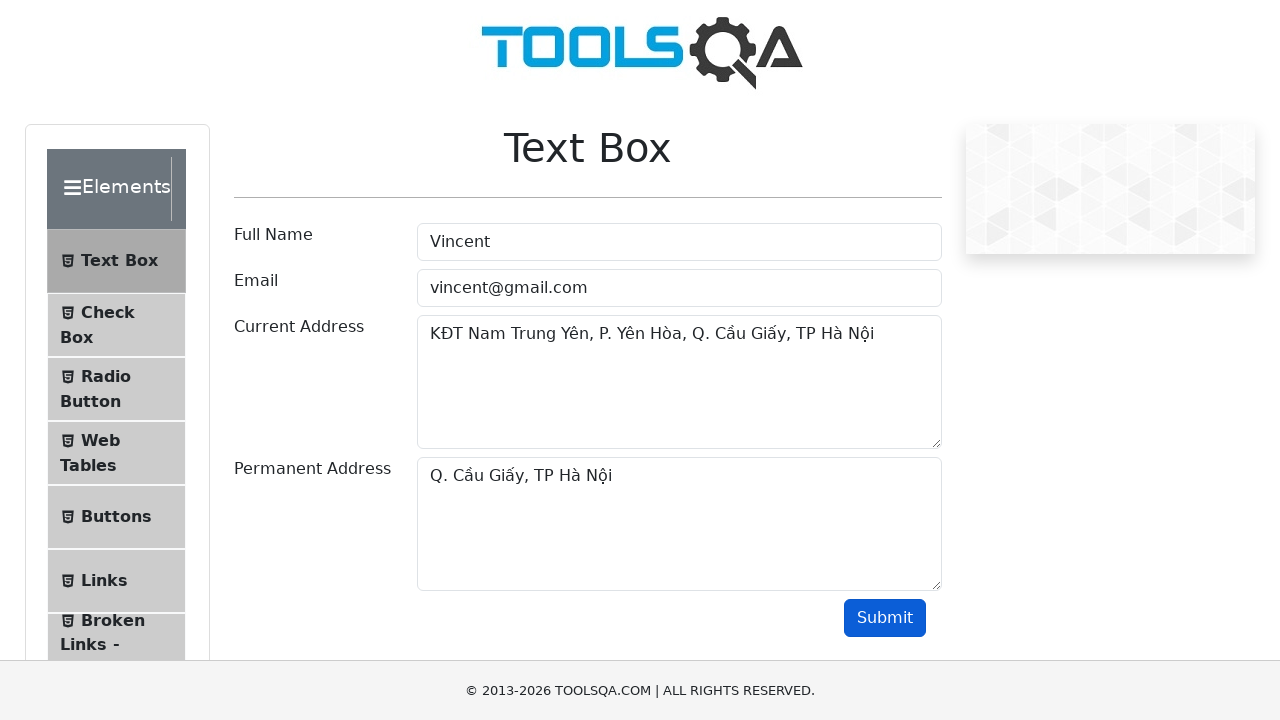